Tests empty cart behavior by attempting checkout without any items

Starting URL: https://rahulshettyacademy.com/seleniumPractise/#/

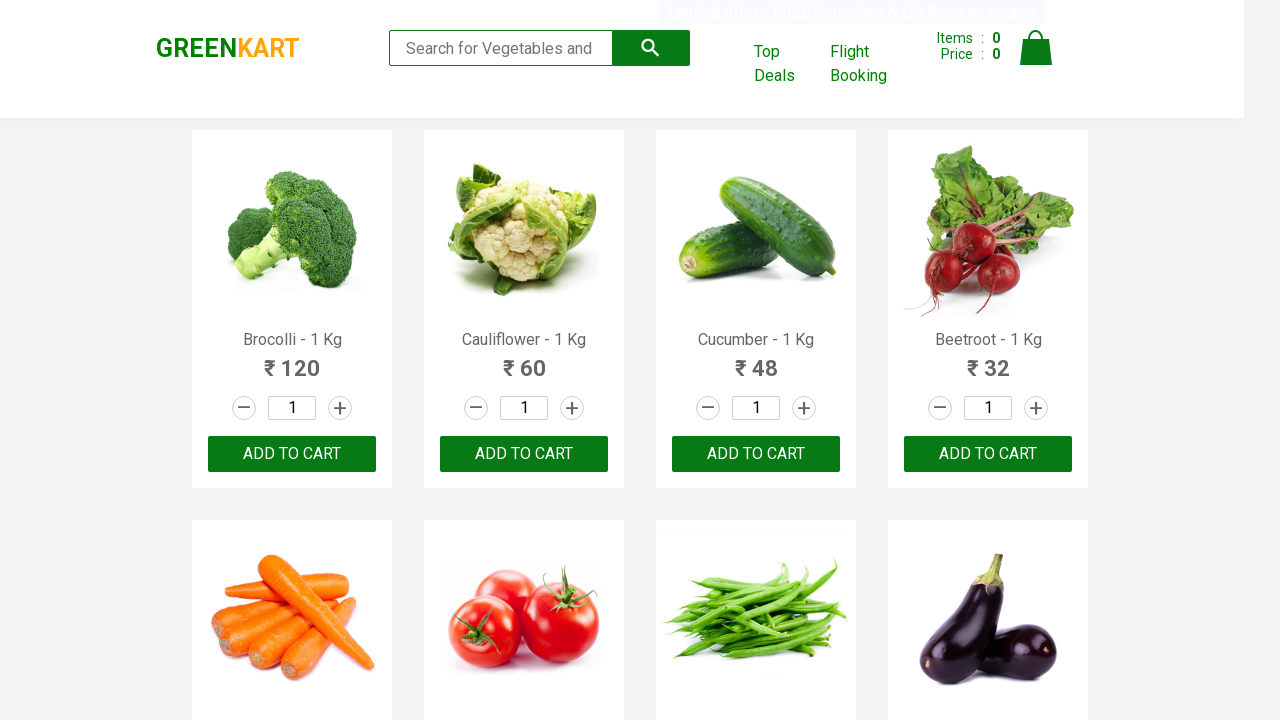

Clicked cart icon to view empty cart at (1036, 48) on .cart-icon > img
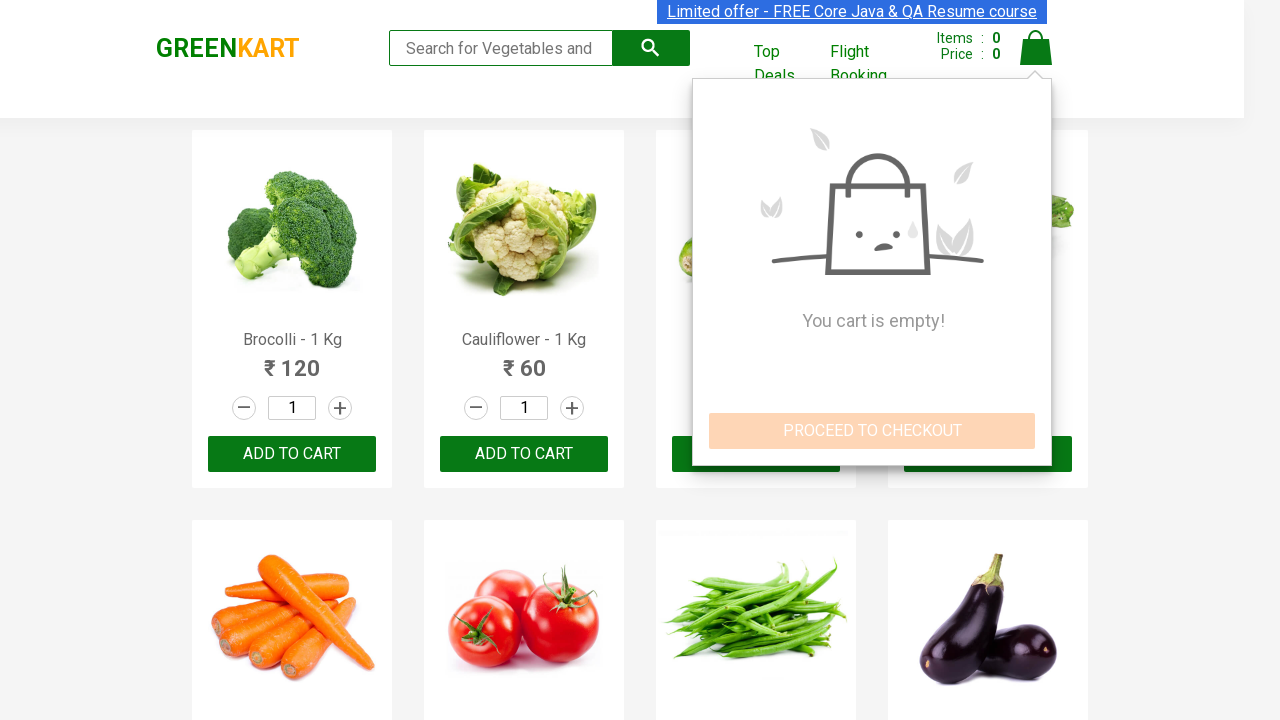

Clicked PROCEED TO CHECKOUT button with empty cart at (872, 431) on internal:text="PROCEED TO CHECKOUT"i
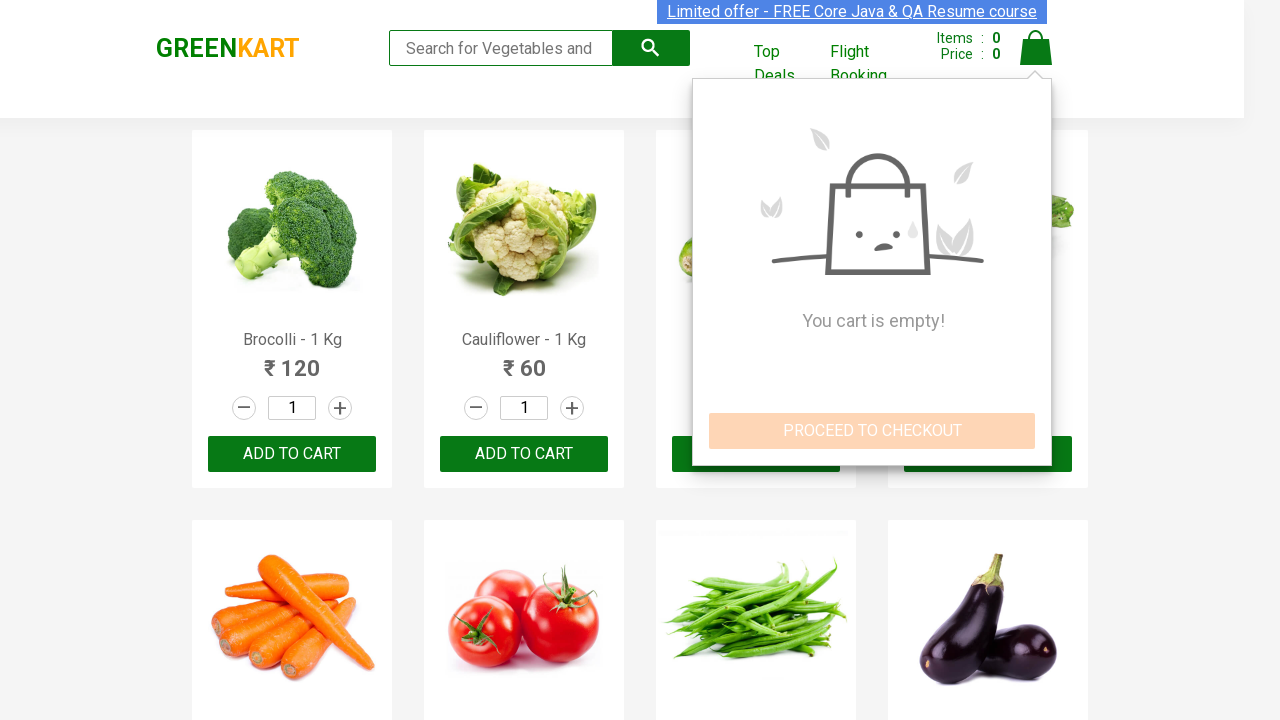

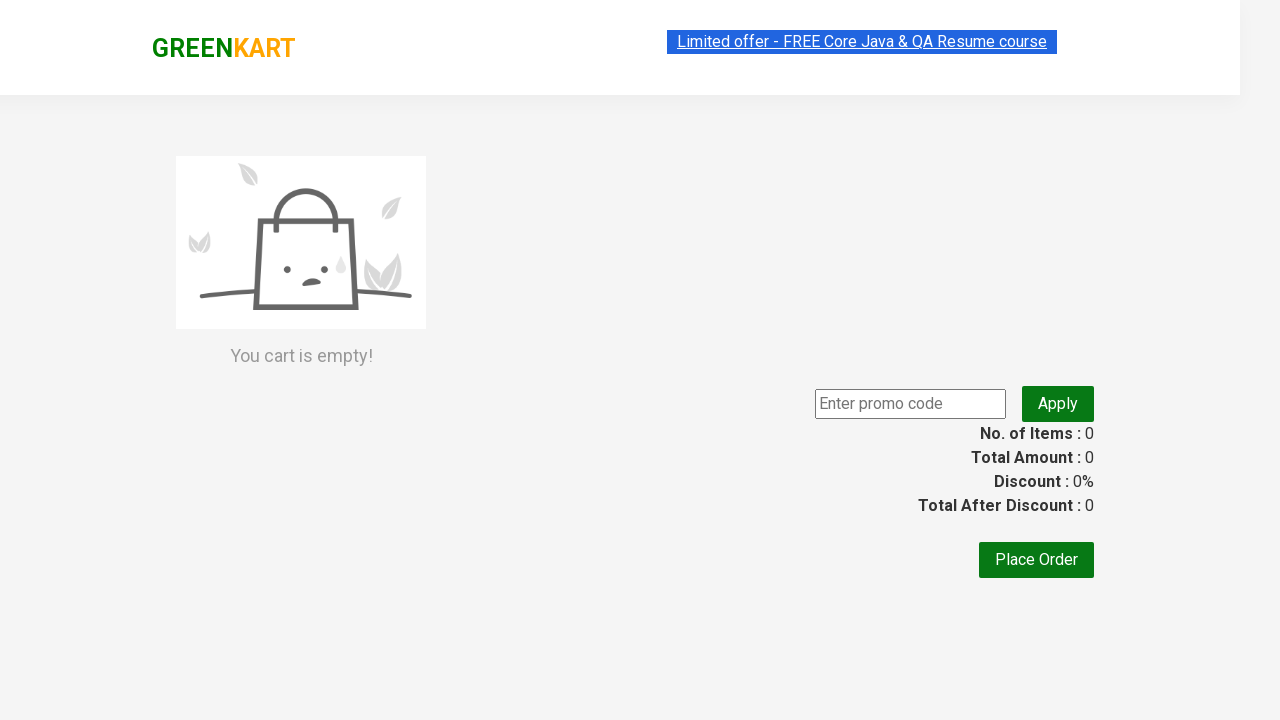